Verifies that the popular experience section is displayed with application count information.

Starting URL: https://www.reviewnote.co.kr/

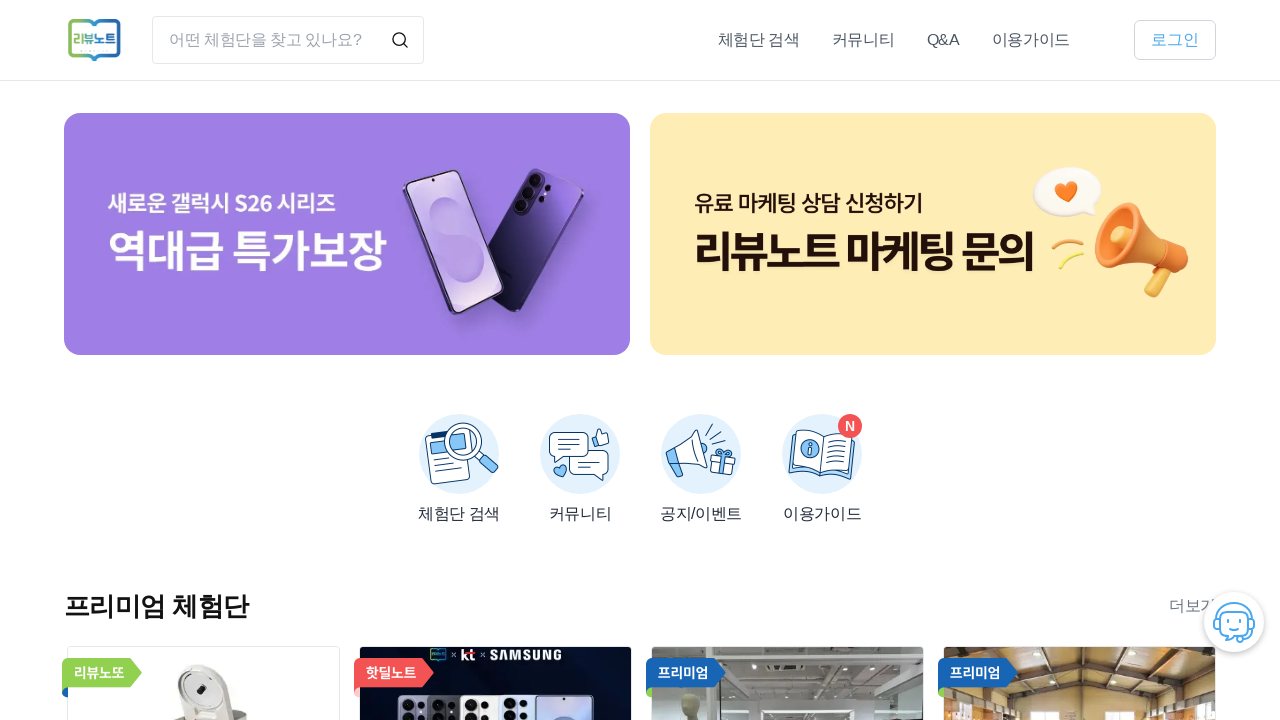

Waited for popular experience section selector to be available
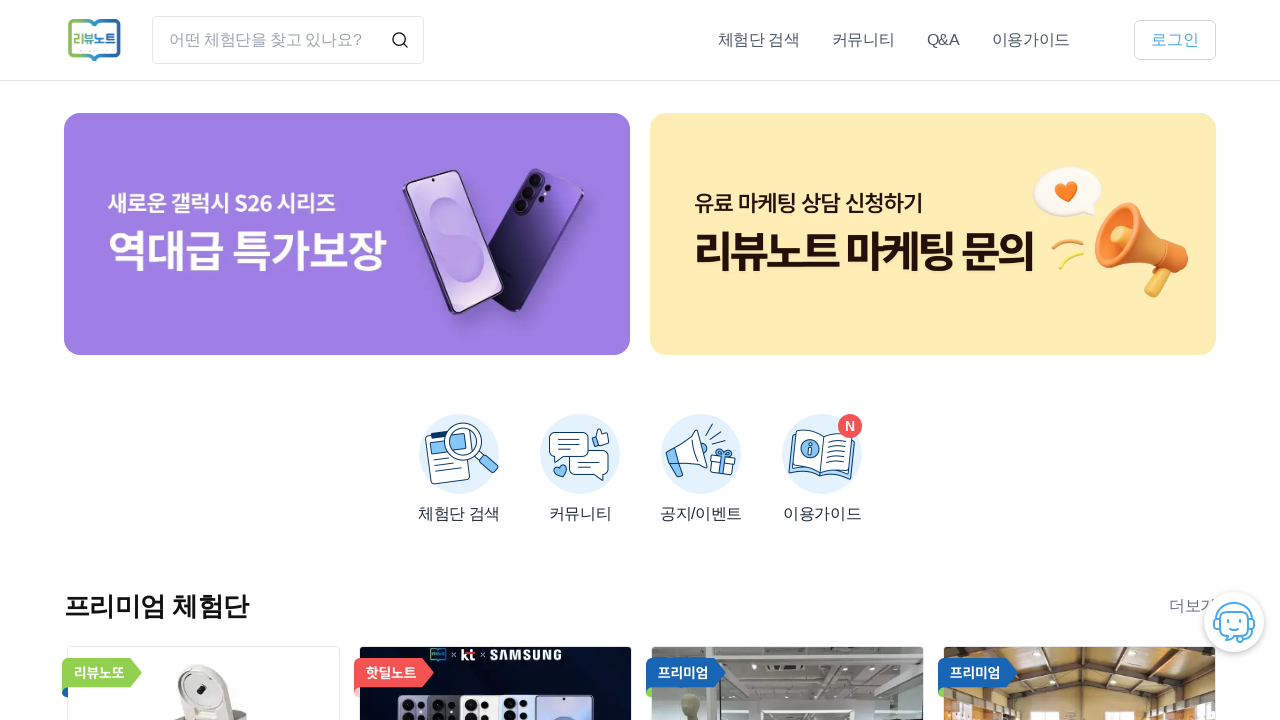

Verified that '인기 체험단' (popular experience) section is visible
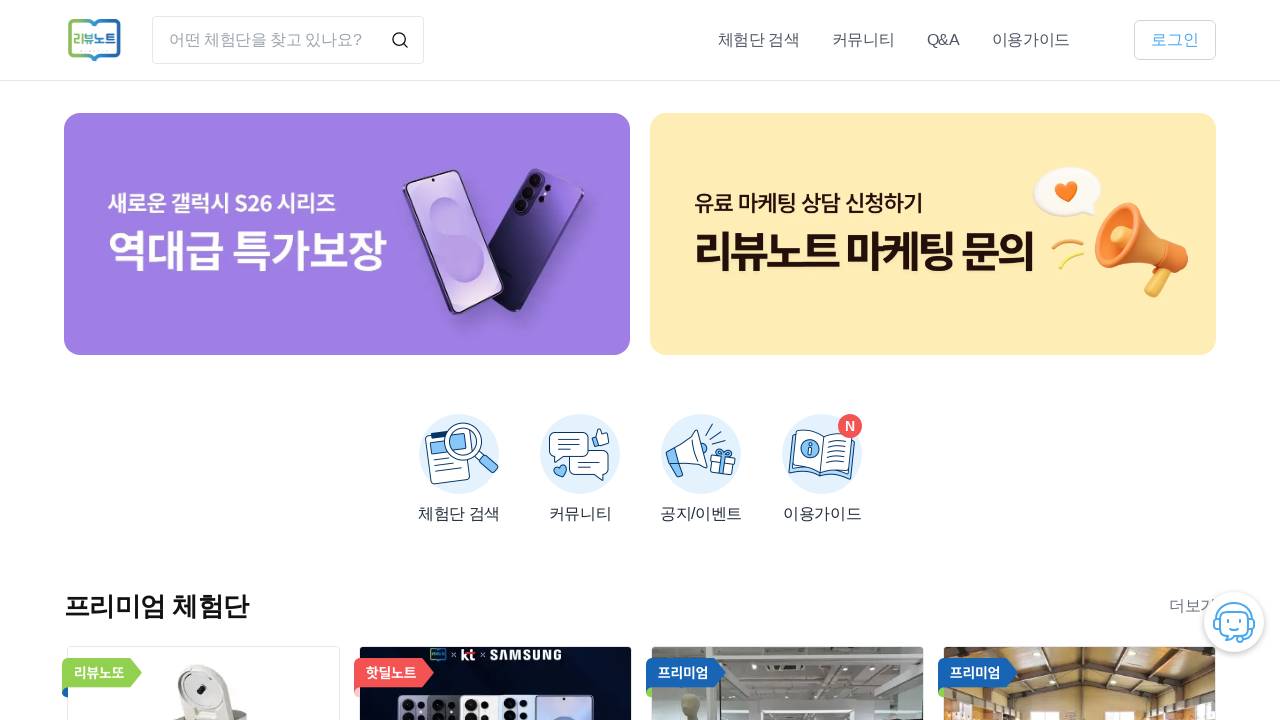

Waited for application count information pattern to be available
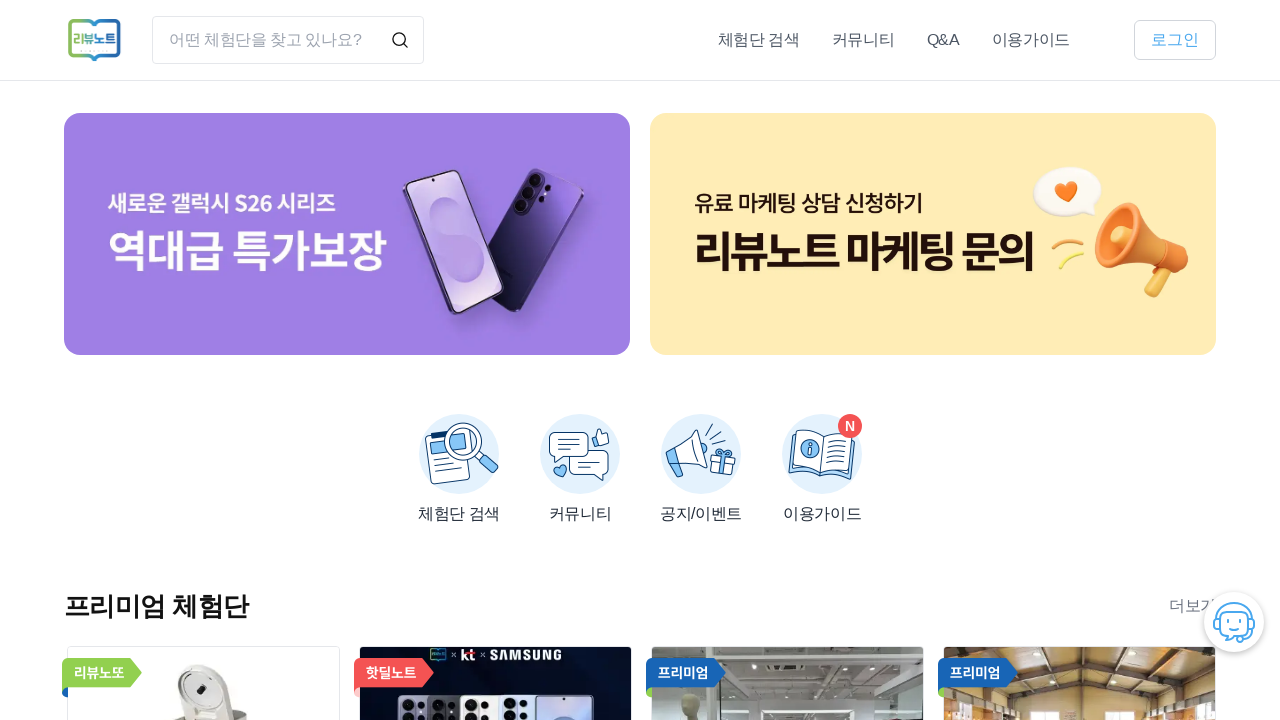

Verified that application count information is visible
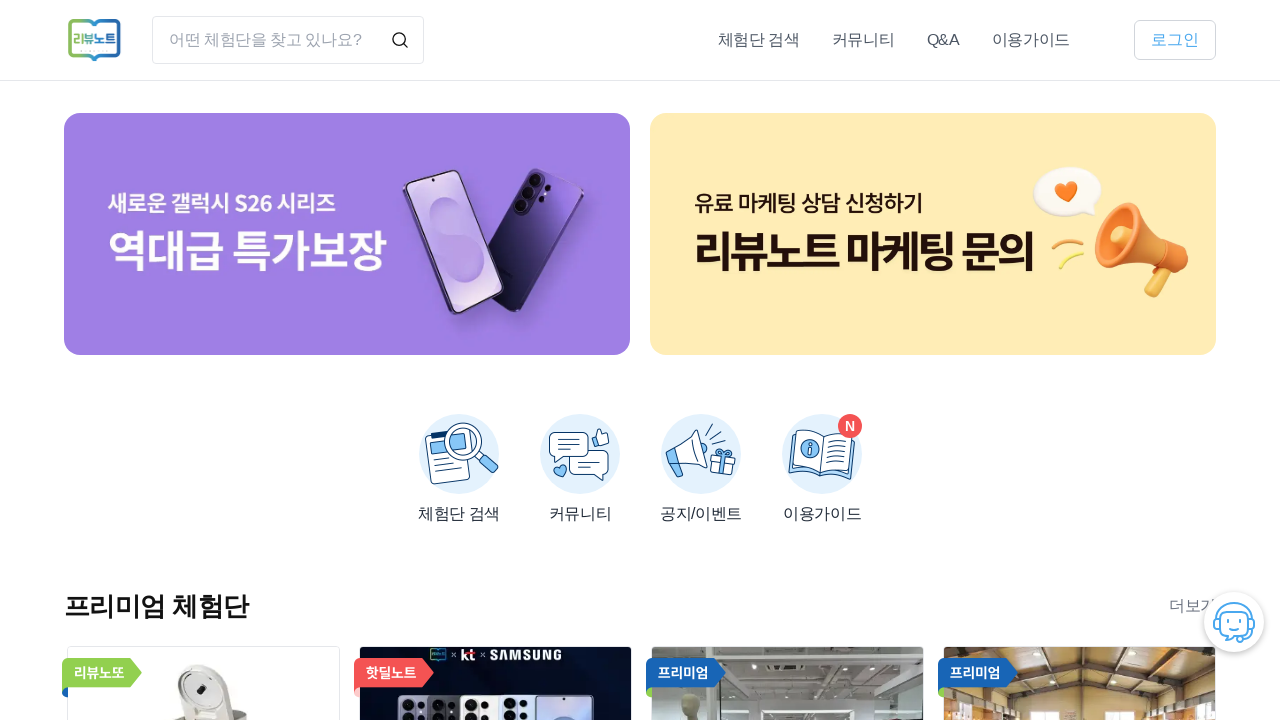

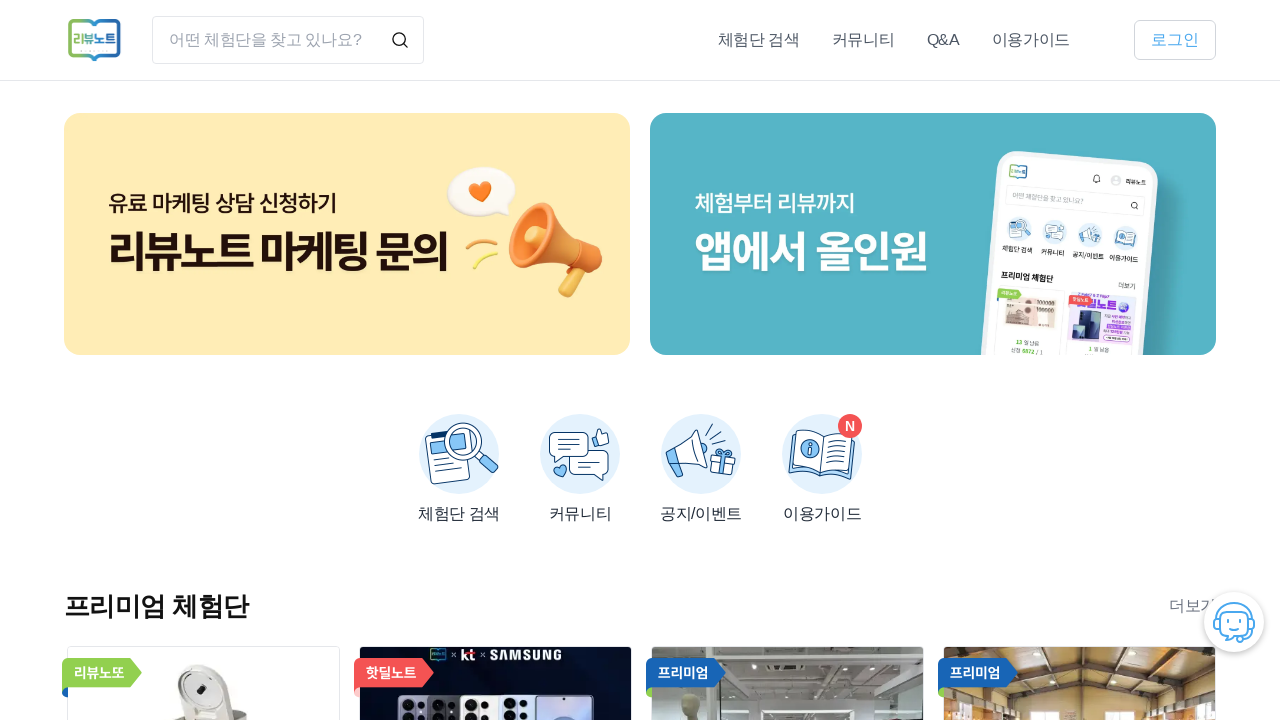